Navigates to the Minted homepage and waits for the page to load

Starting URL: https://www.minted.com/

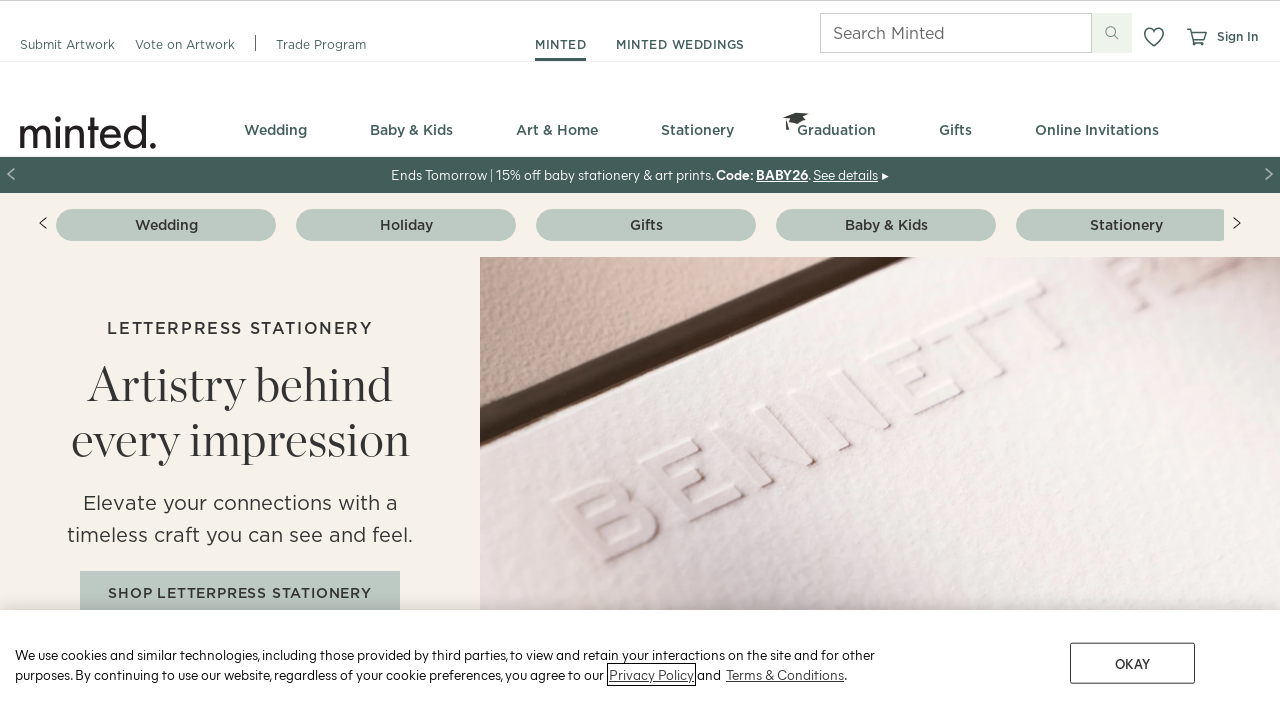

Navigated to Minted homepage
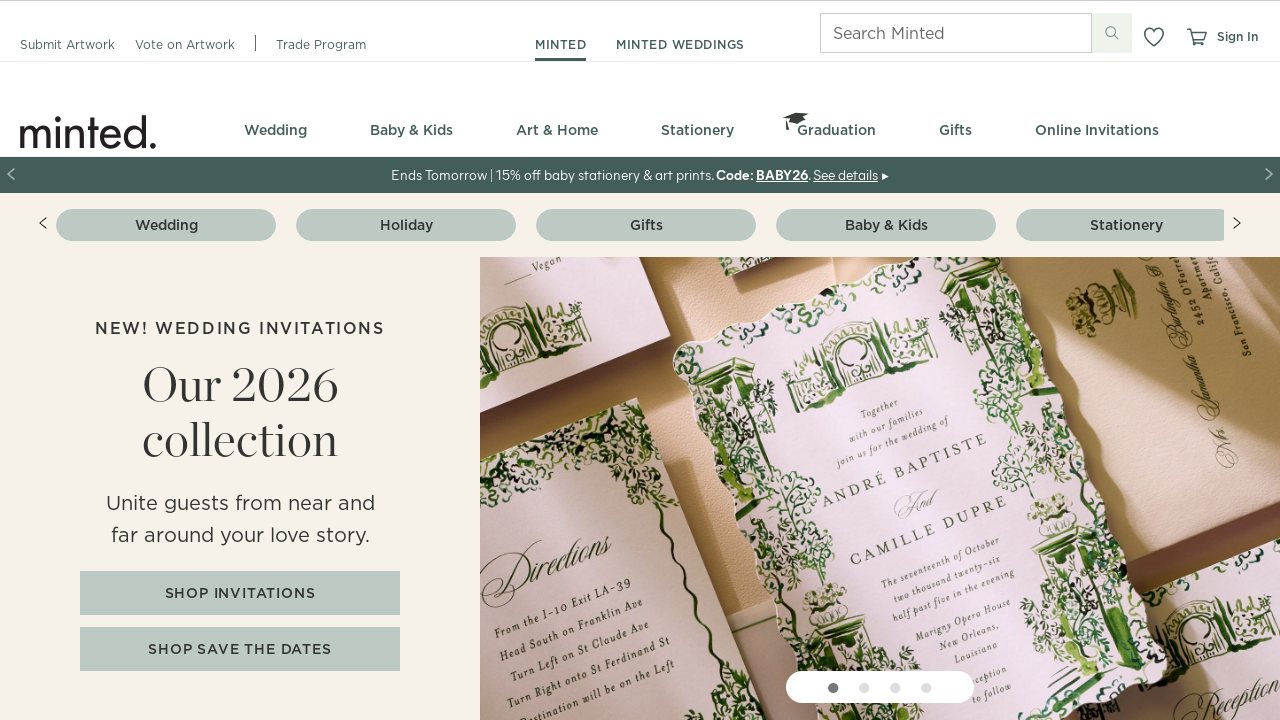

Page fully loaded (domcontentloaded state reached)
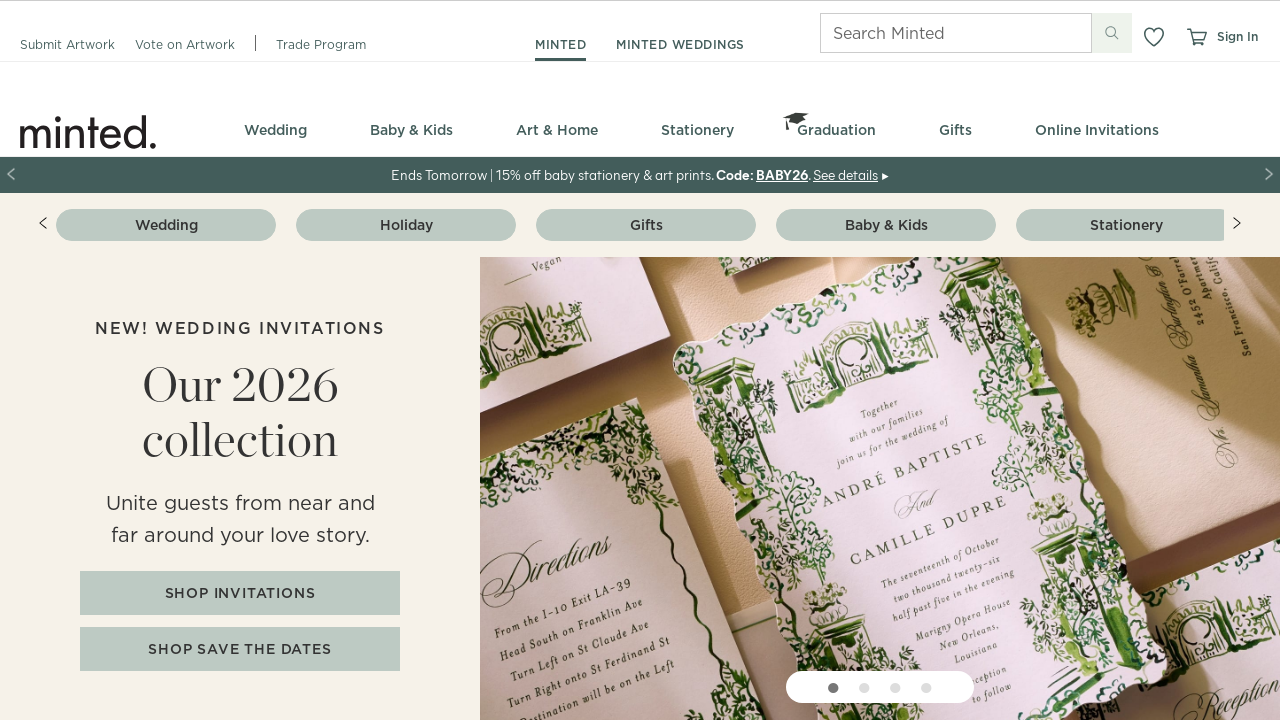

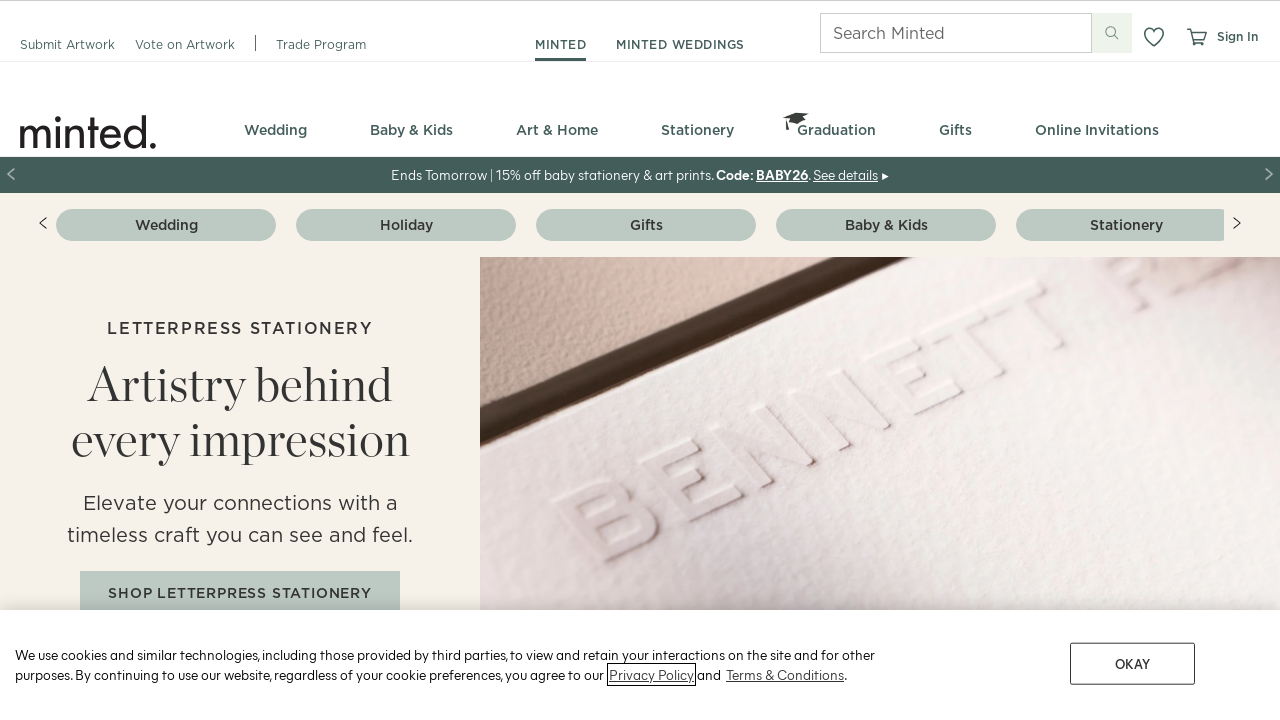